Tests opting out of A/B tests by adding an Optimizely opt-out cookie before navigating to the A/B test page.

Starting URL: http://the-internet.herokuapp.com

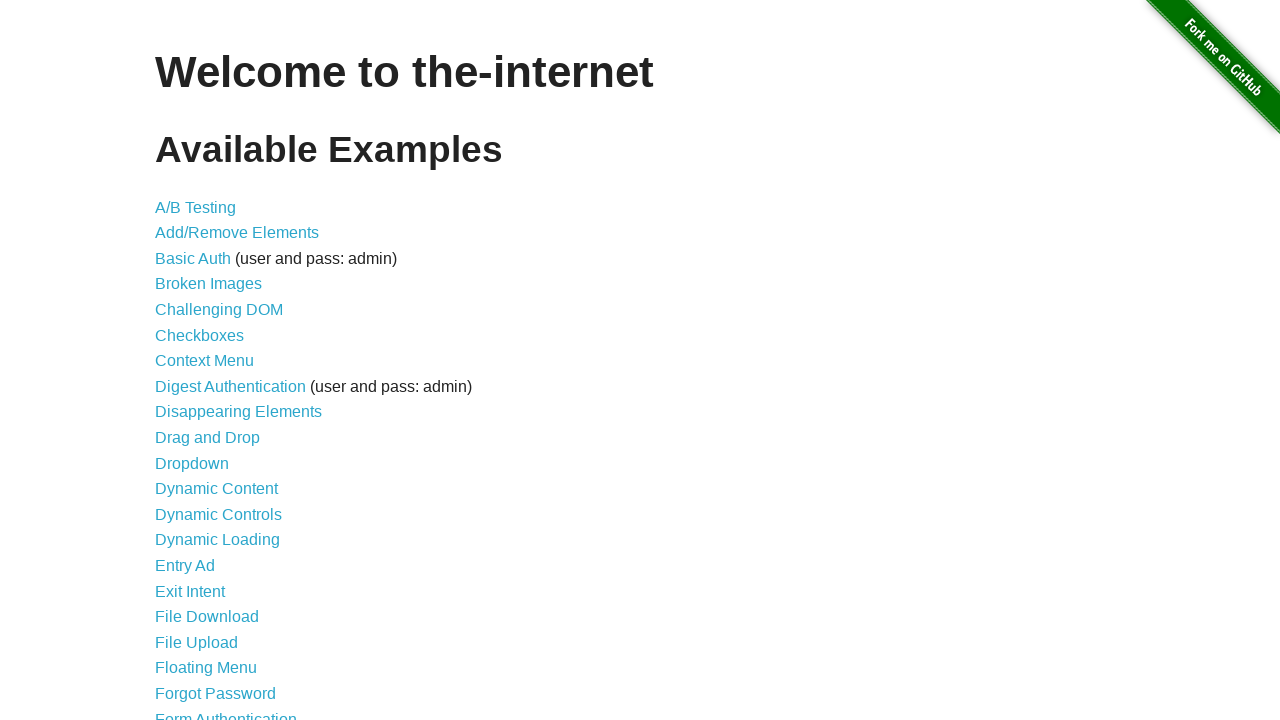

Added Optimizely opt-out cookie to context
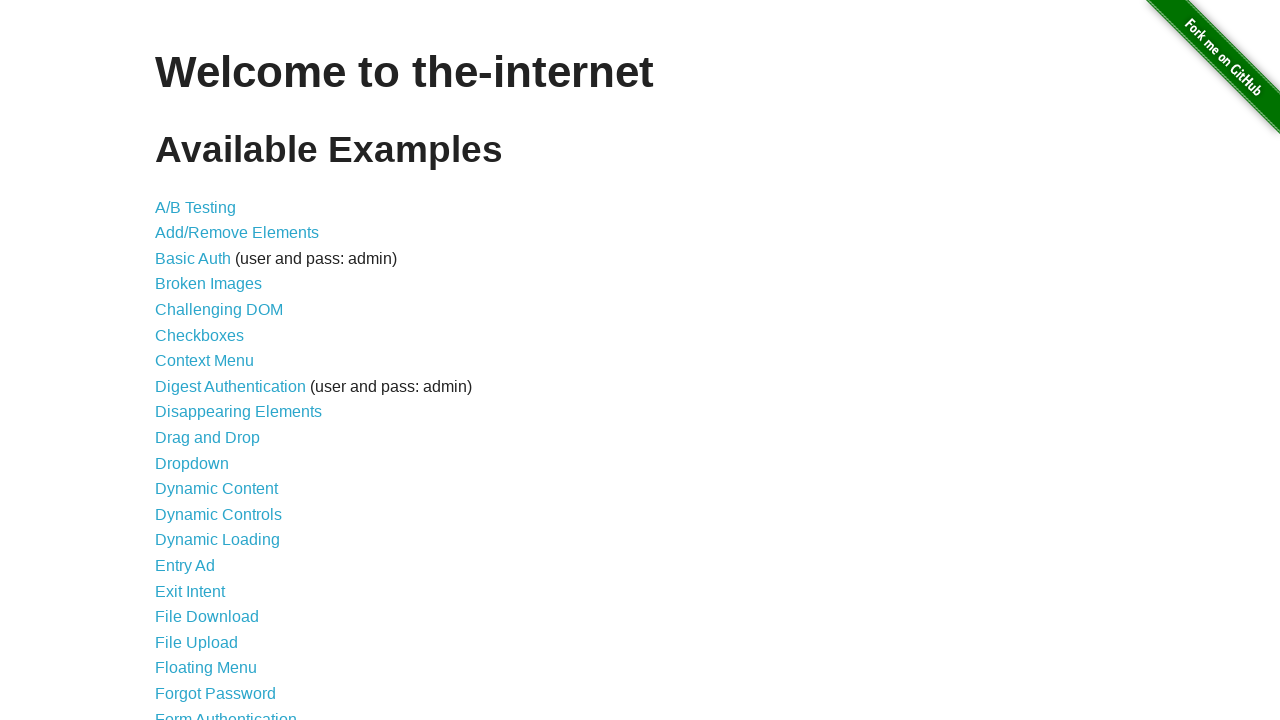

Navigated to A/B test page at /abtest
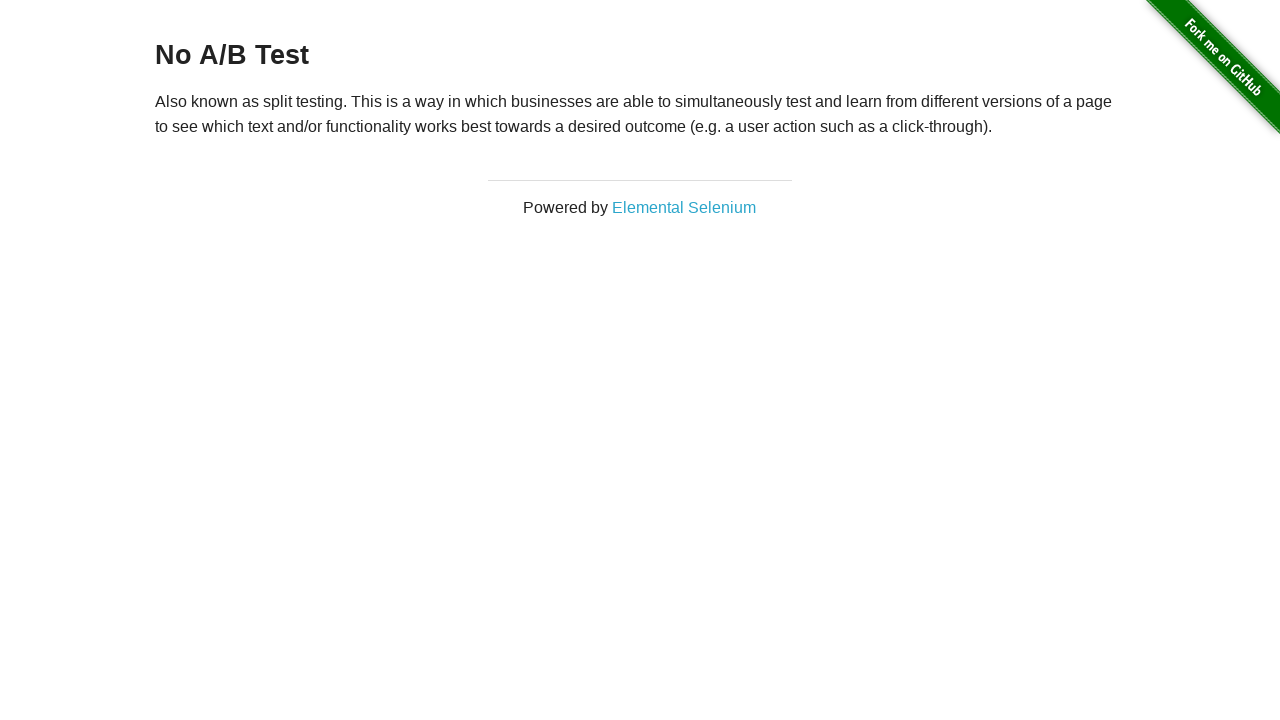

Page heading loaded, opt-out cookie verification complete
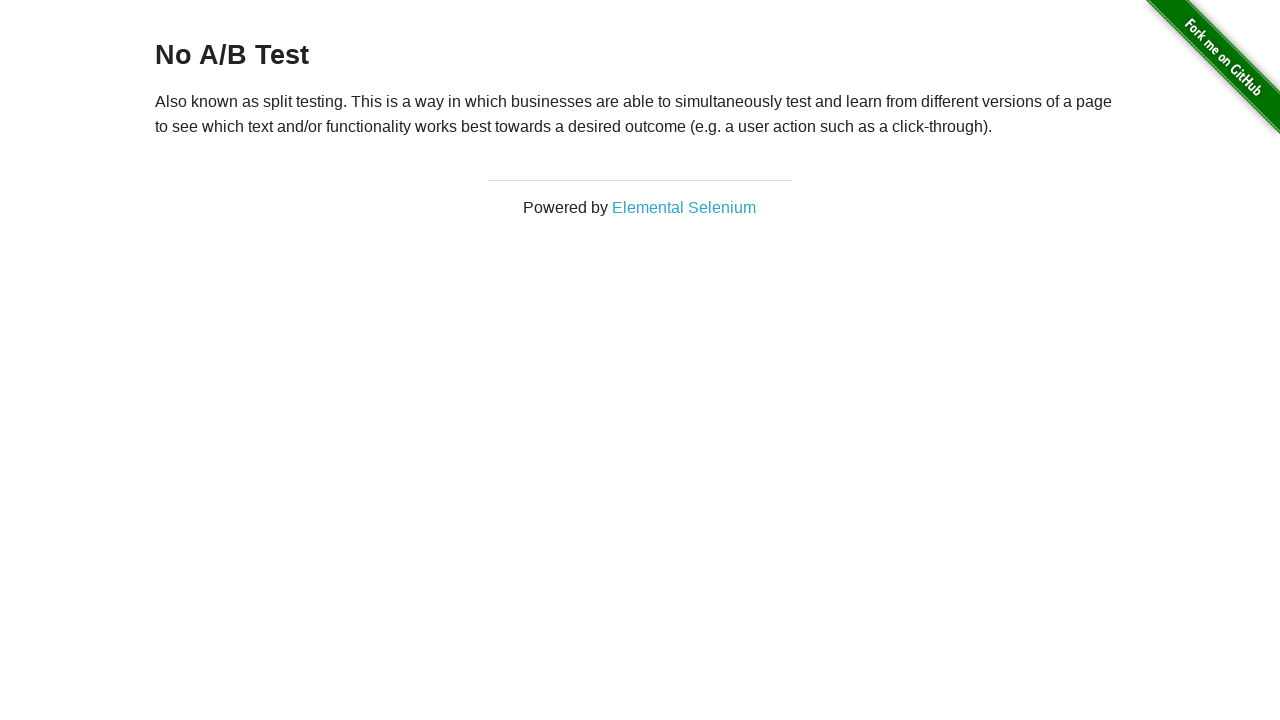

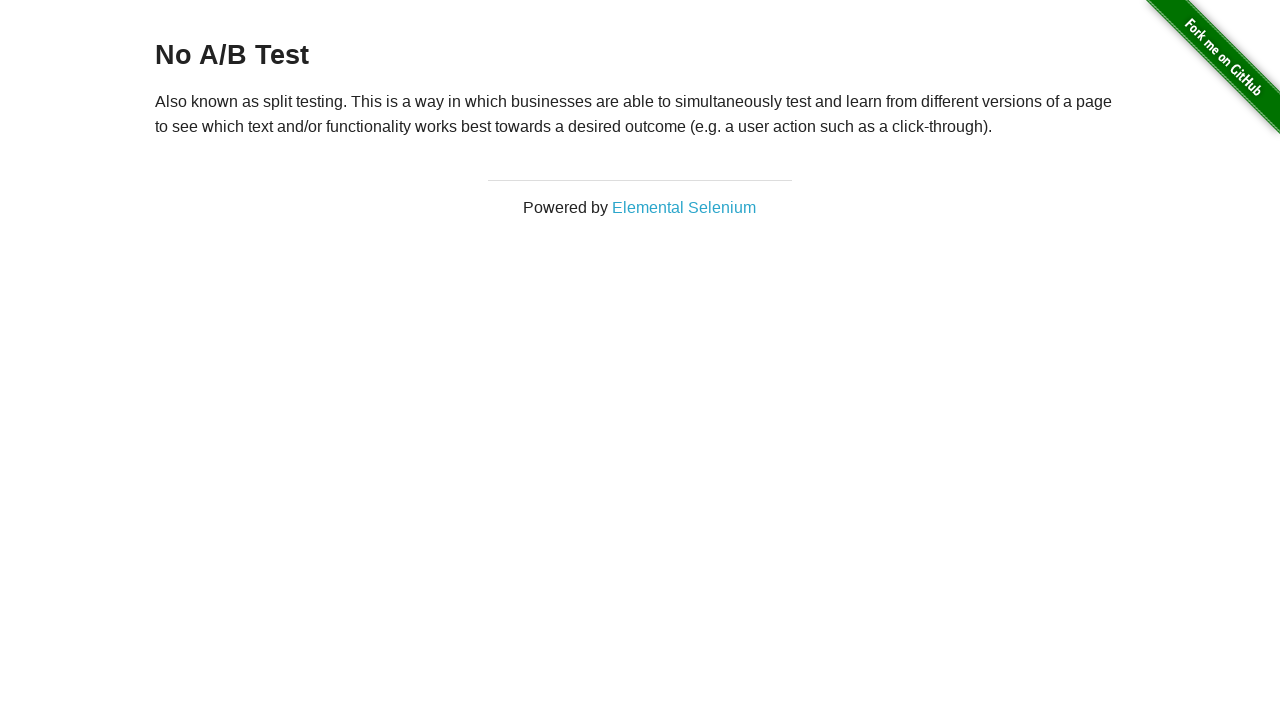